Navigates to a practice login page and verifies the page loads by checking the title and URL are accessible.

Starting URL: https://rahulshettyacademy.com/loginpagePractise/

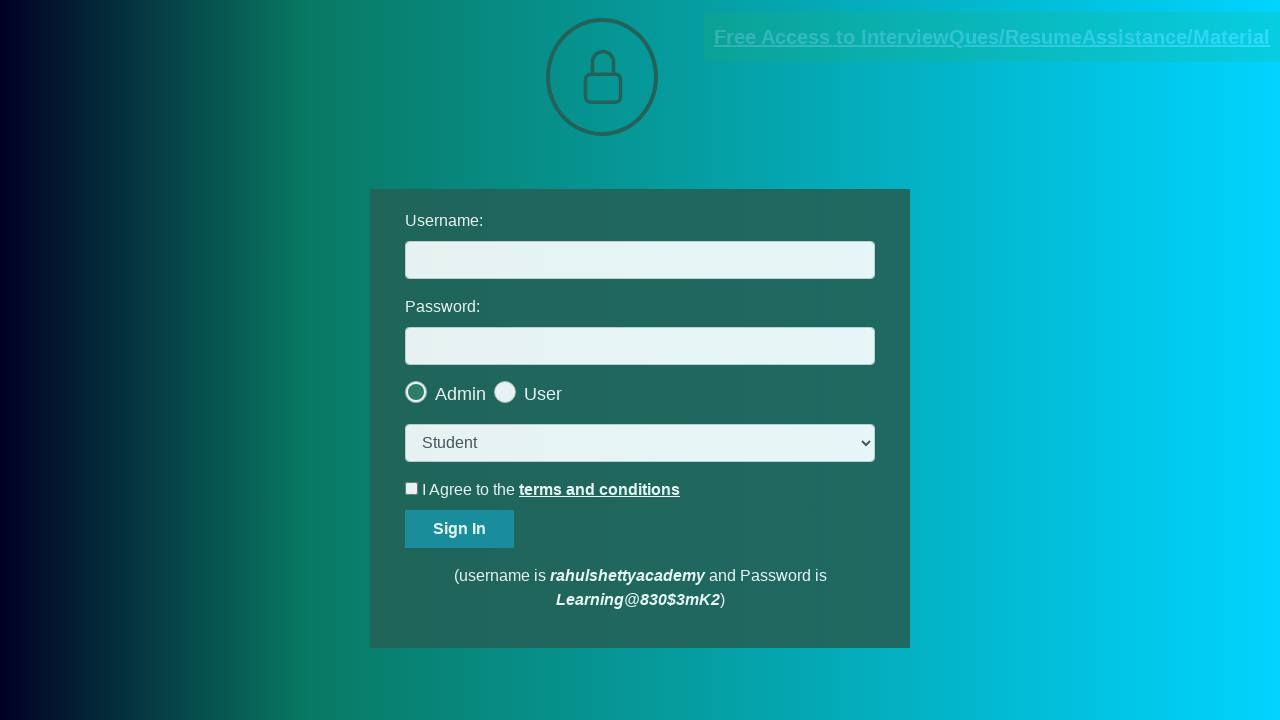

Retrieved page title
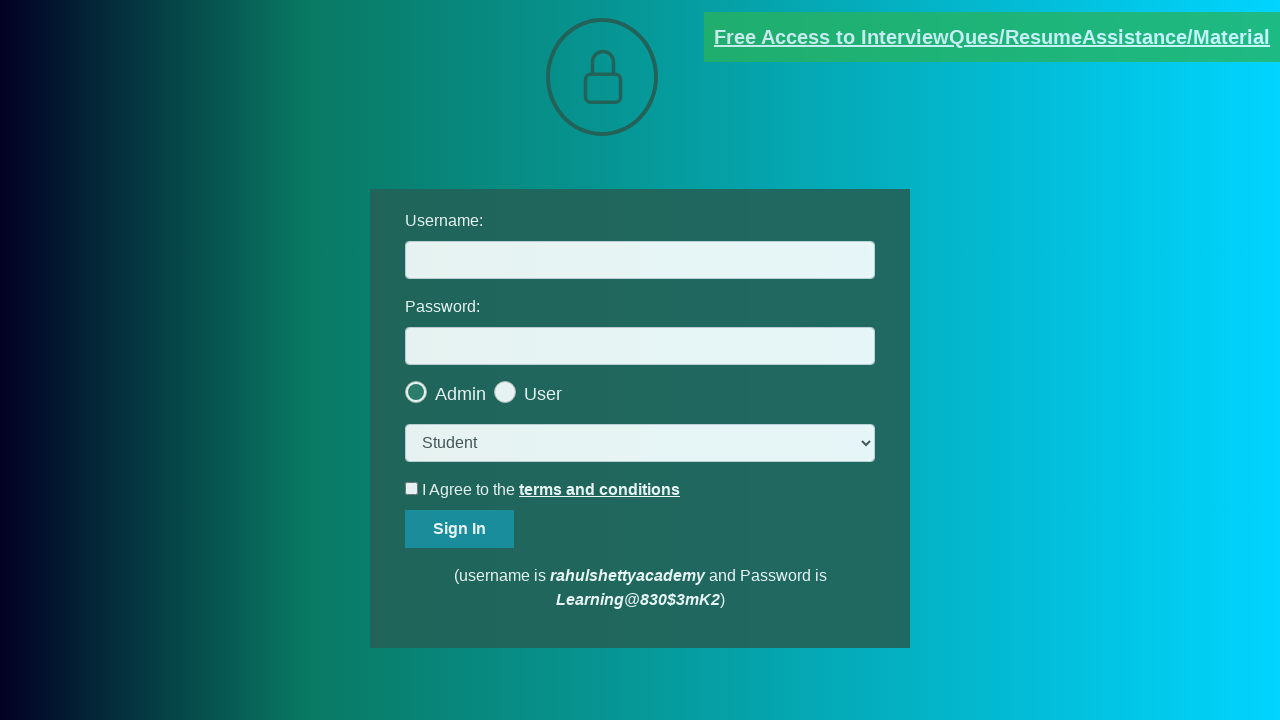

Retrieved current page URL
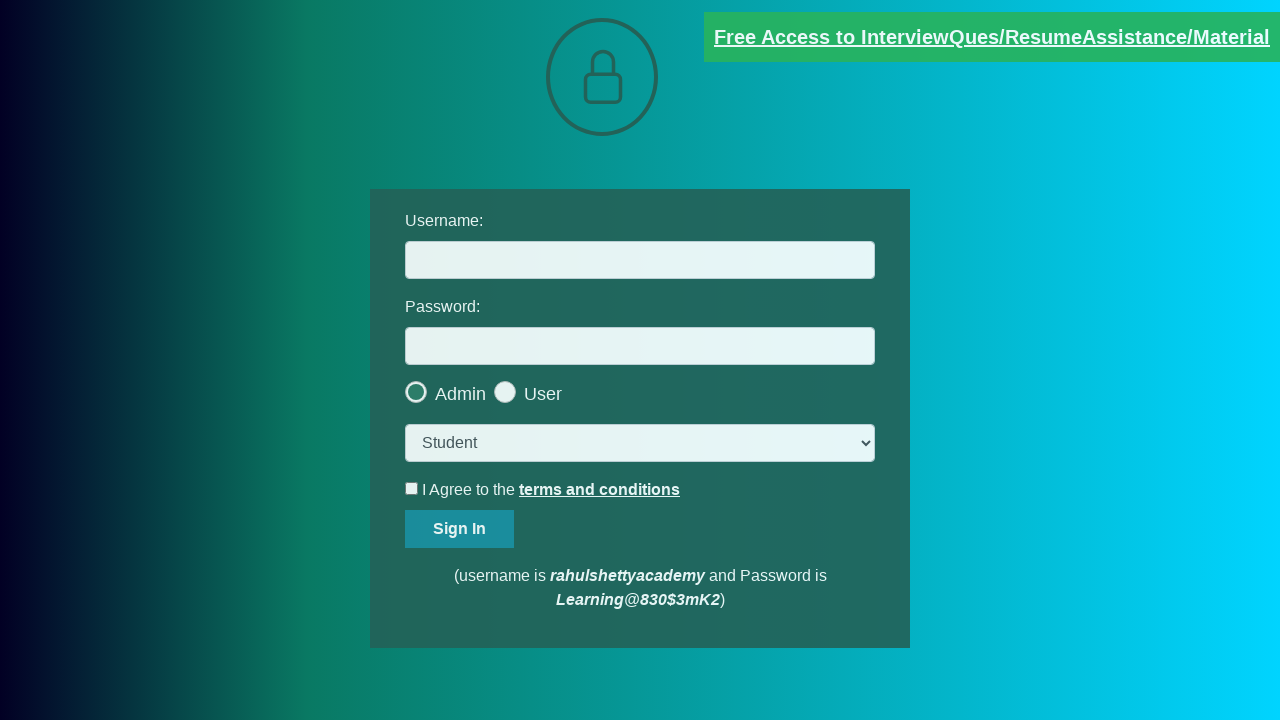

Page fully loaded - DOM content loaded
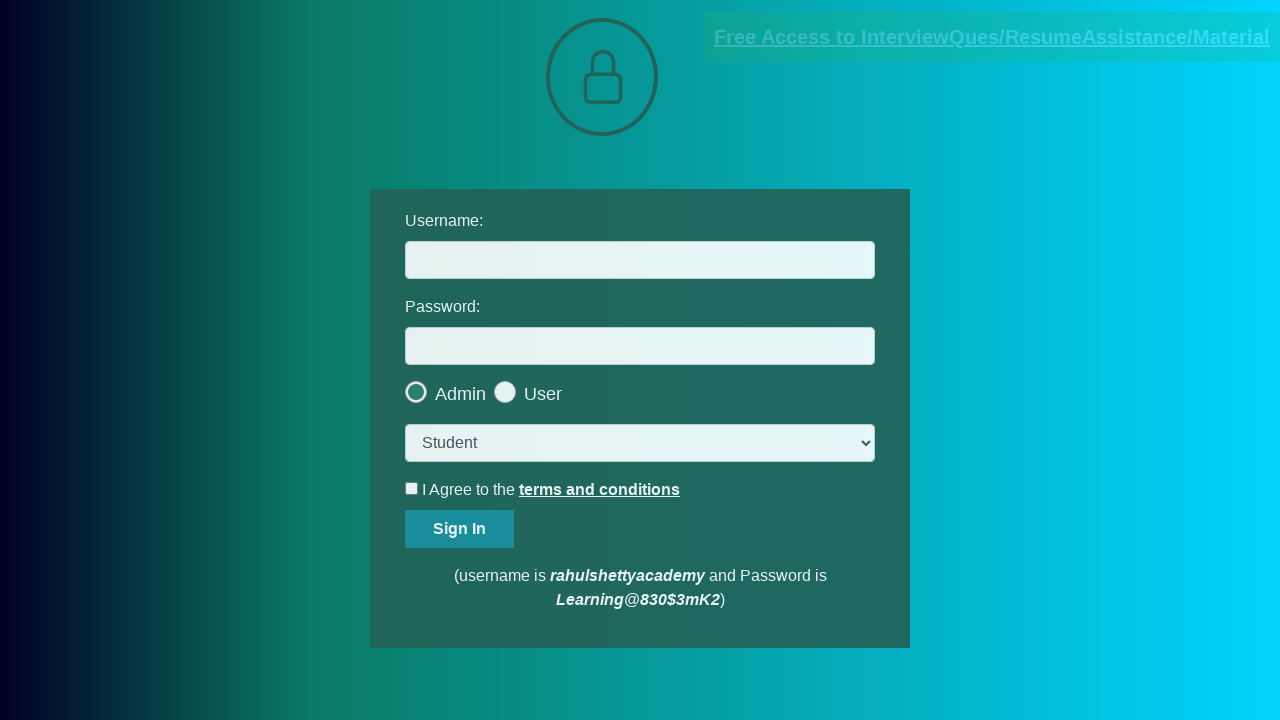

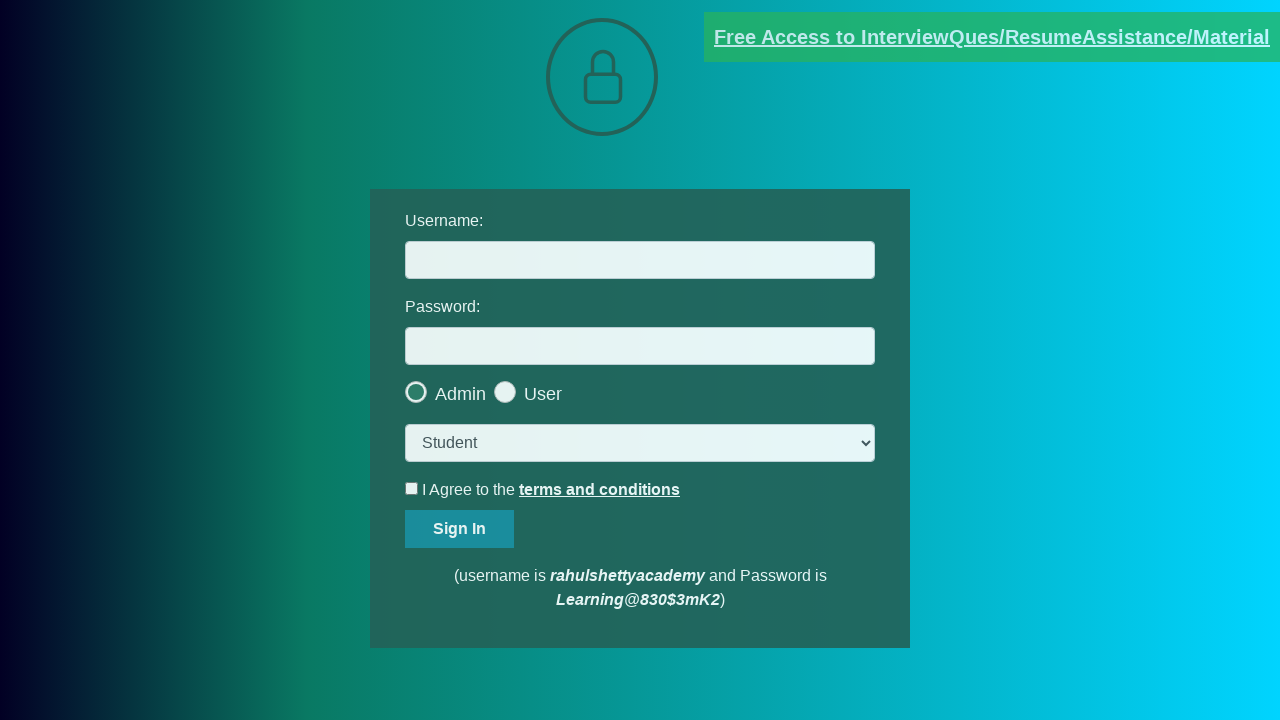